Tests browser frame handling by switching between multiple frames, filling input fields in each frame, and interacting with a nested iframe inside one of the frames.

Starting URL: https://ui.vision/demo/webtest/frames/

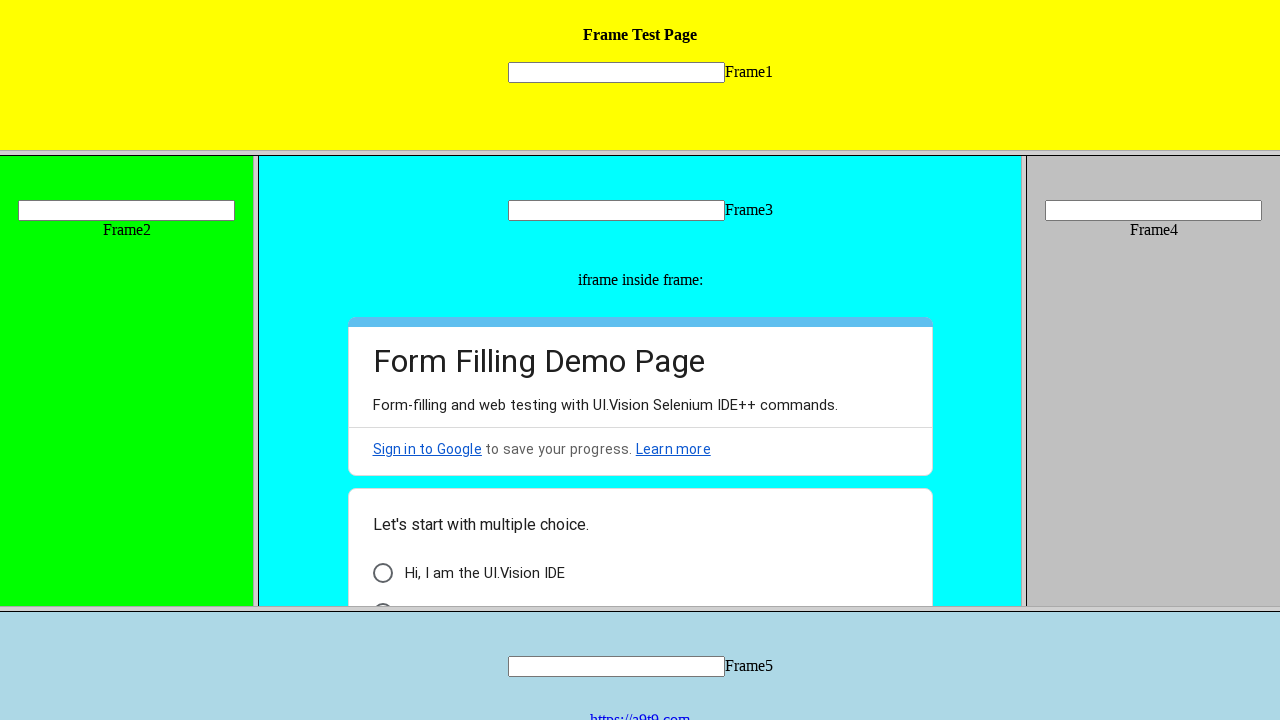

Located Frame 1 element
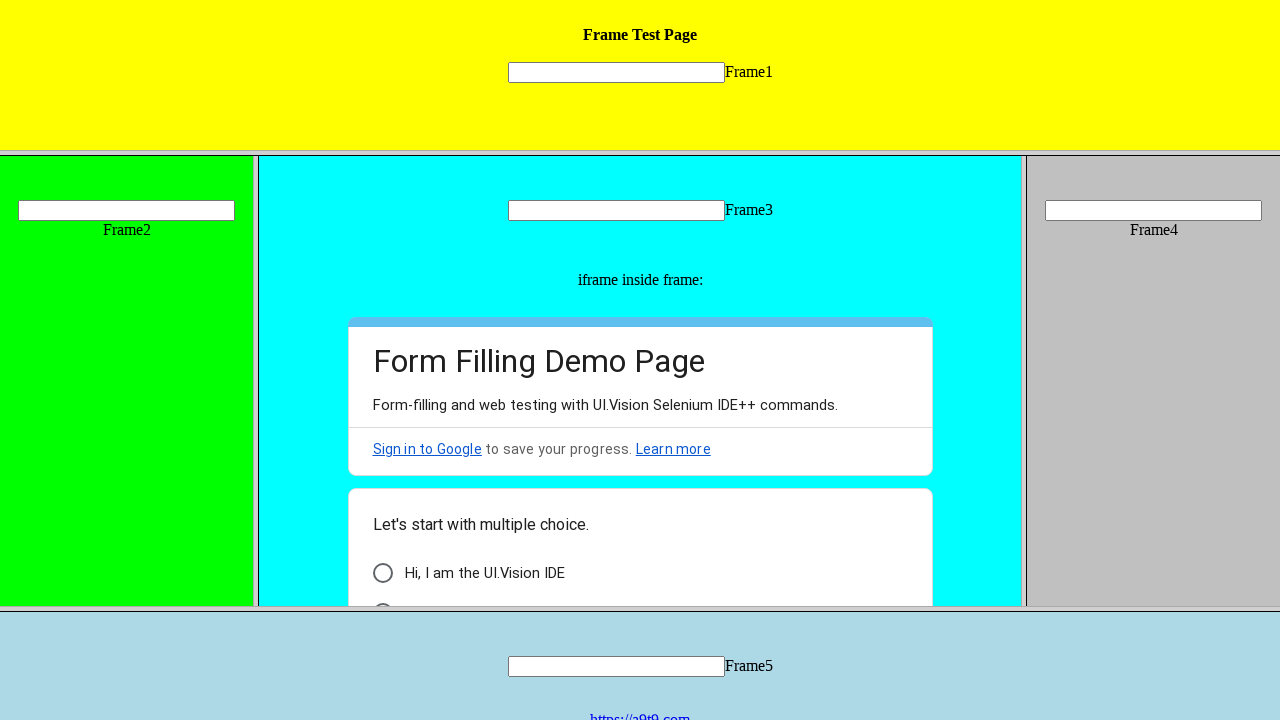

Filled input field in Frame 1 with 'Frame_1 Test' on frame[src='frame_1.html'] >> internal:control=enter-frame >> input[name='mytext1
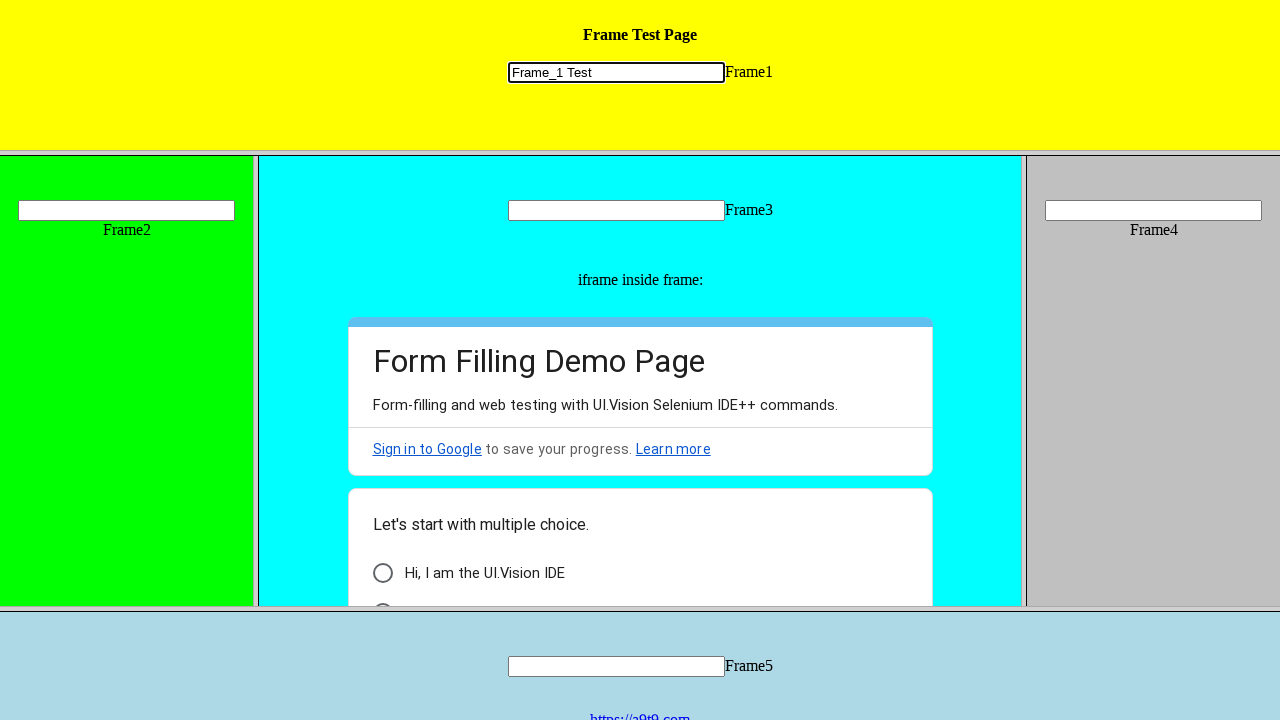

Located Frame 2 element
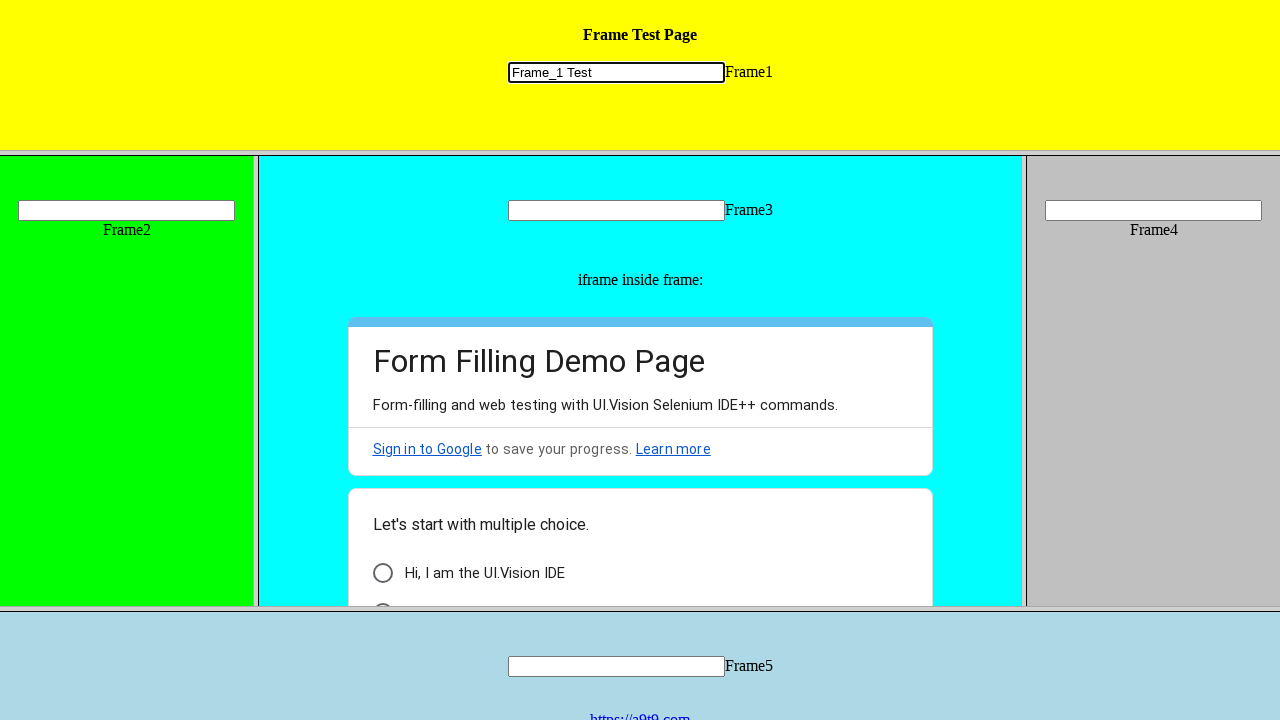

Filled input field in Frame 2 with 'Frame_2 Test' on frame[src='frame_2.html'] >> internal:control=enter-frame >> input[name='mytext2
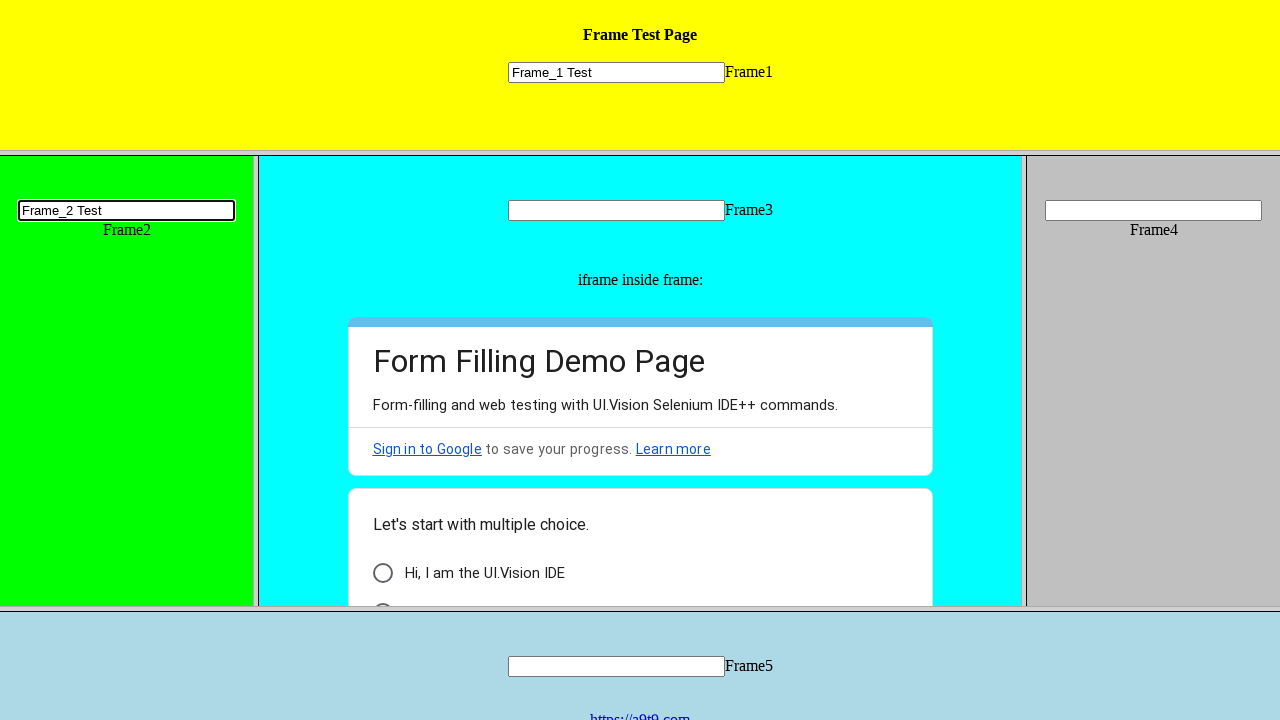

Located Frame 3 element
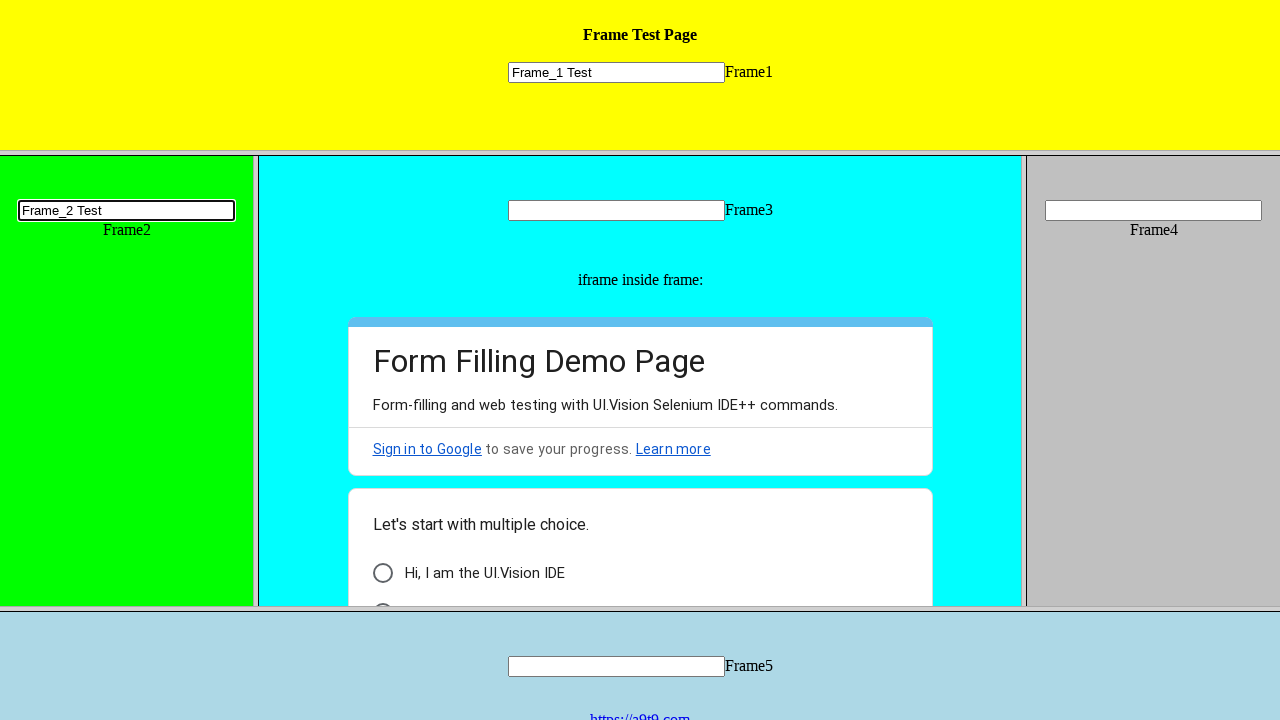

Located nested iframe inside Frame 3
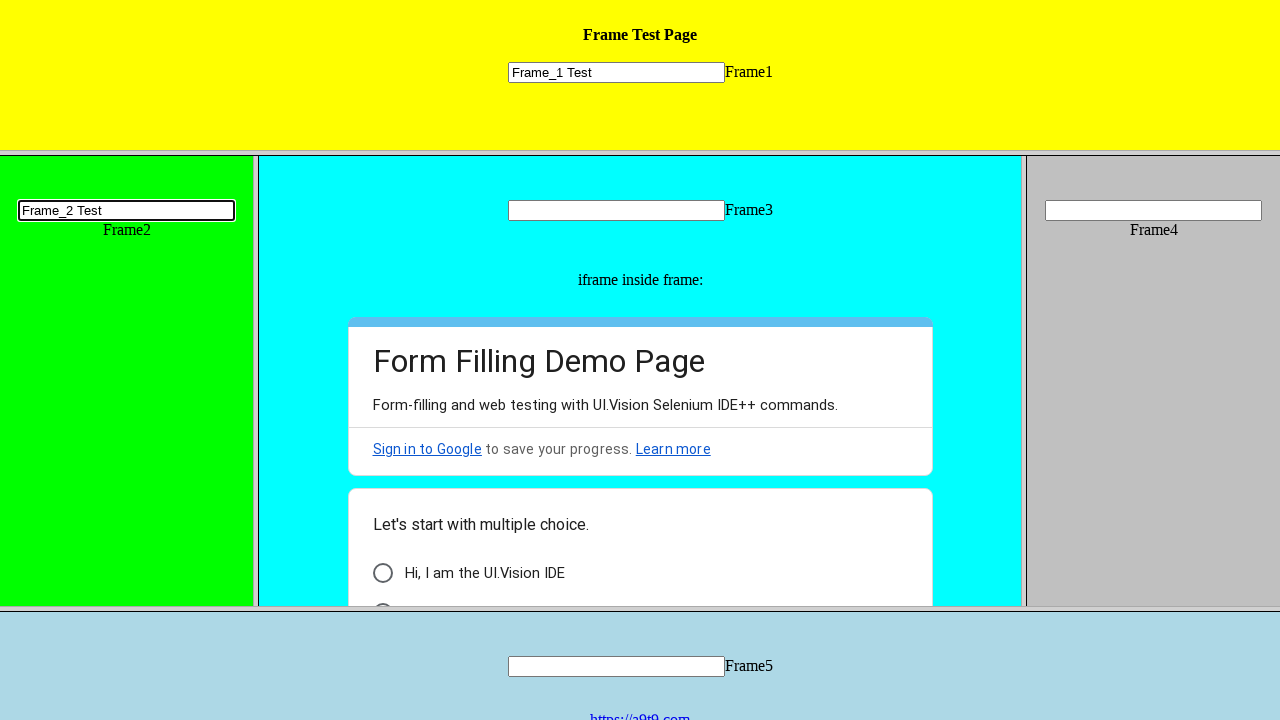

Clicked element in nested iframe within Frame 3 at (382, 596) on frame[src='frame_3.html'] >> internal:control=enter-frame >> iframe >> internal:
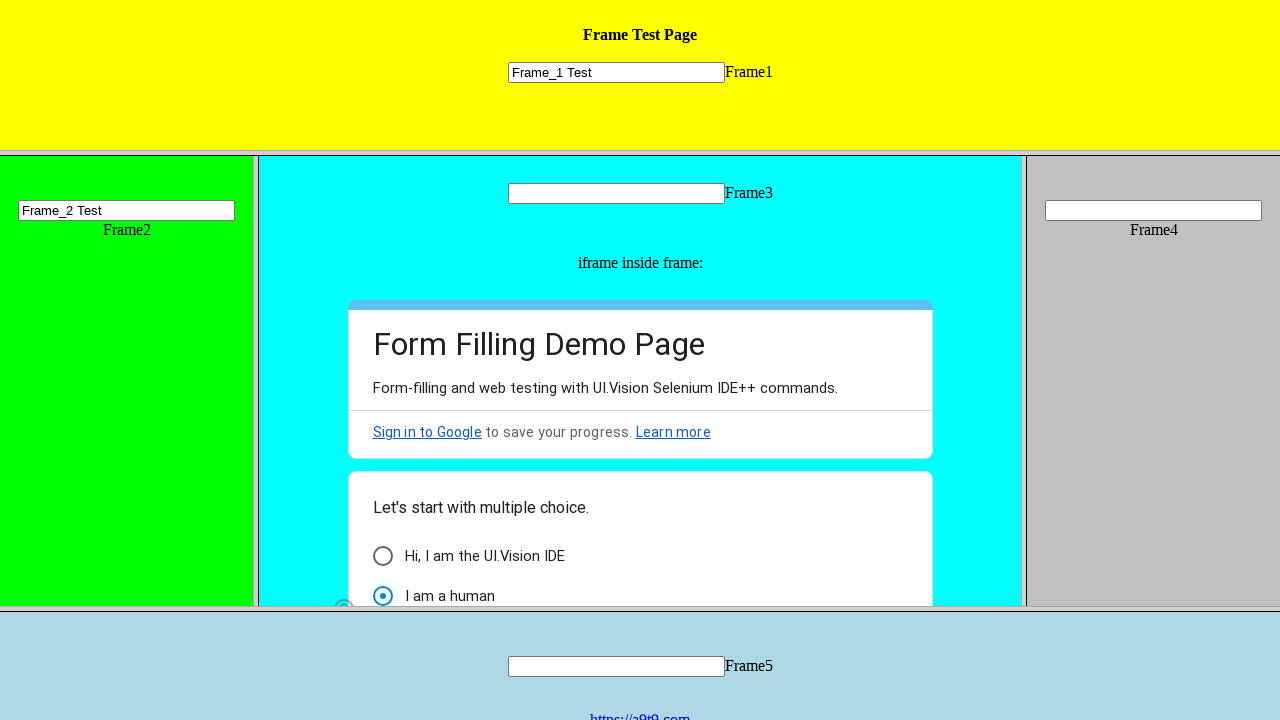

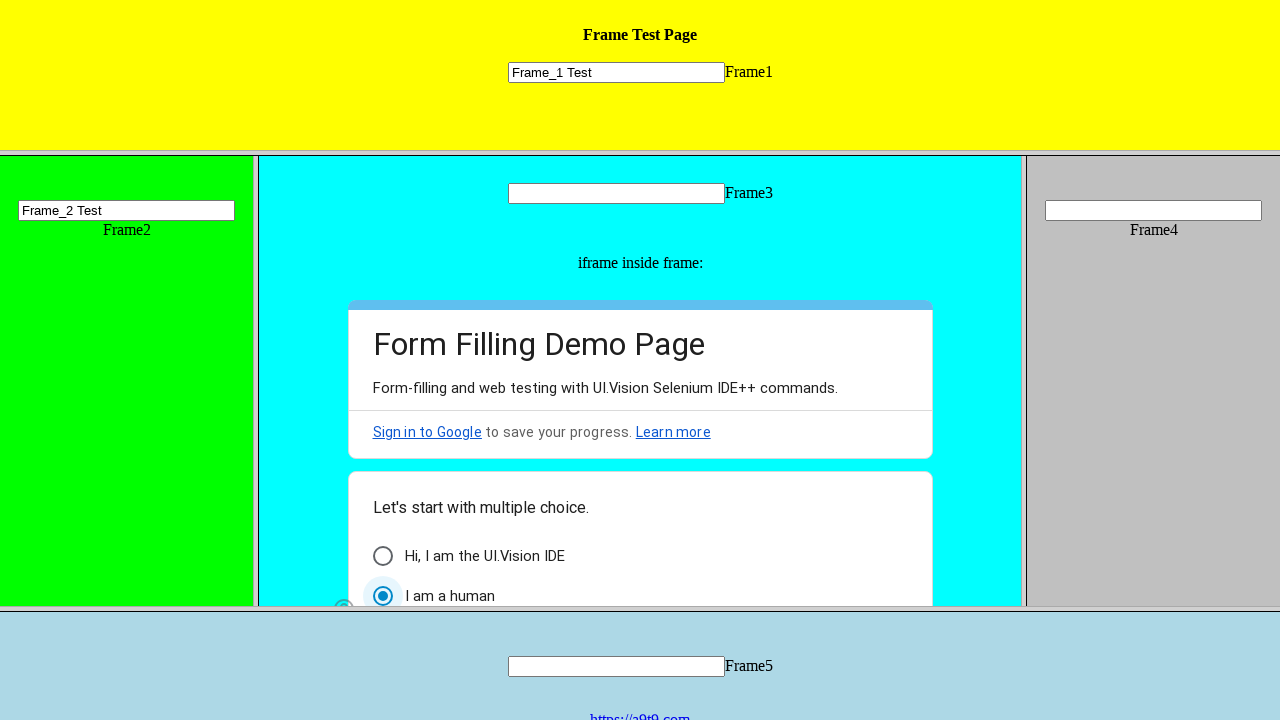